Tests filling a text input field with text

Starting URL: https://rahulshettyacademy.com/AutomationPractice/

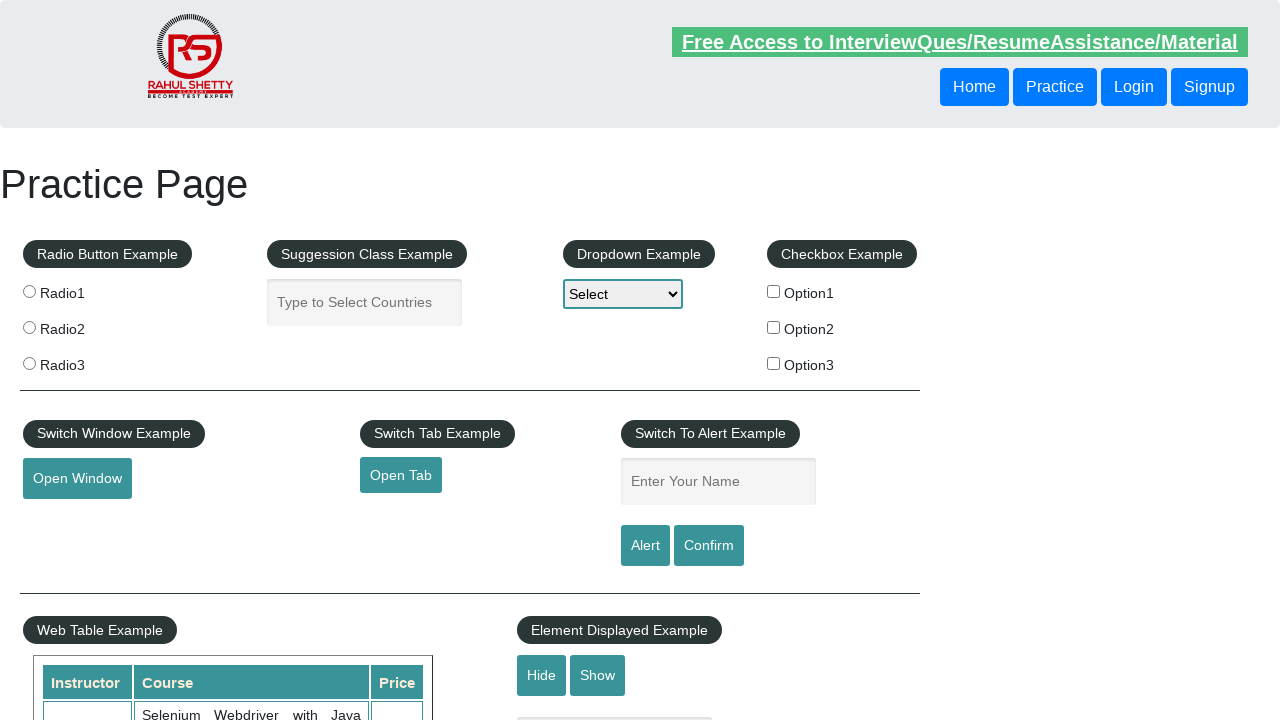

Filled text input field with 'Hello' on input#displayed-text
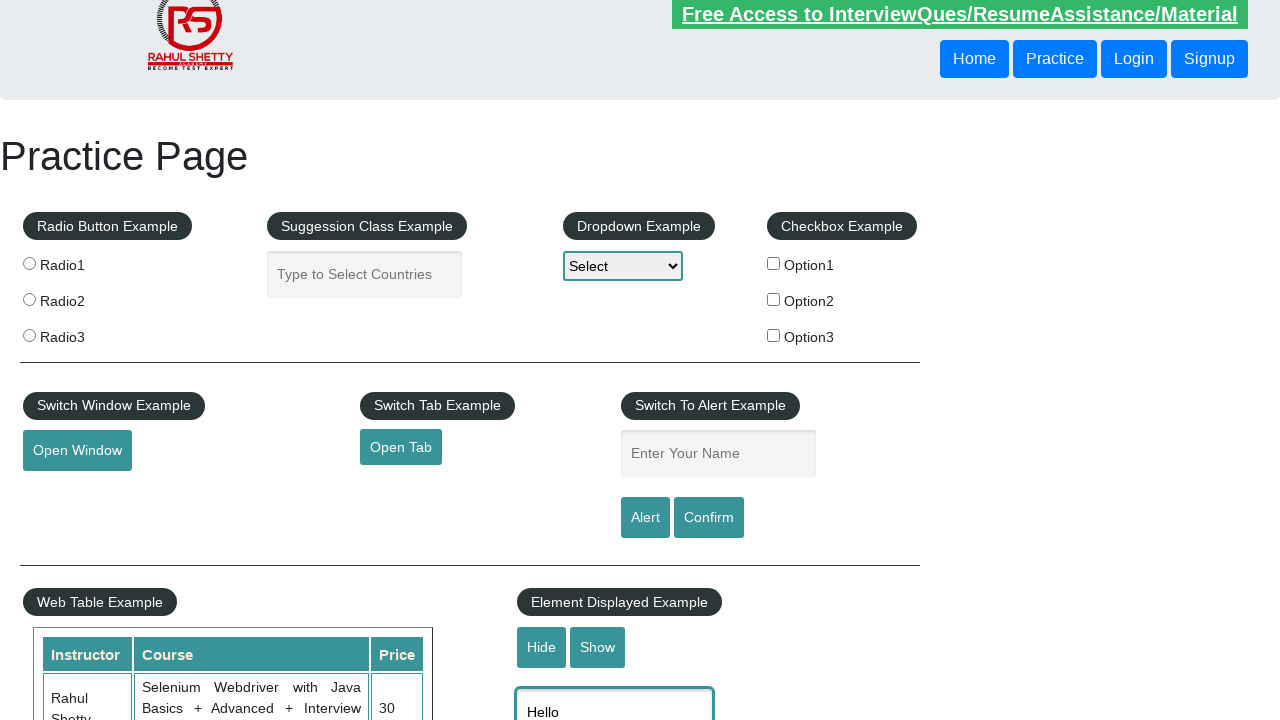

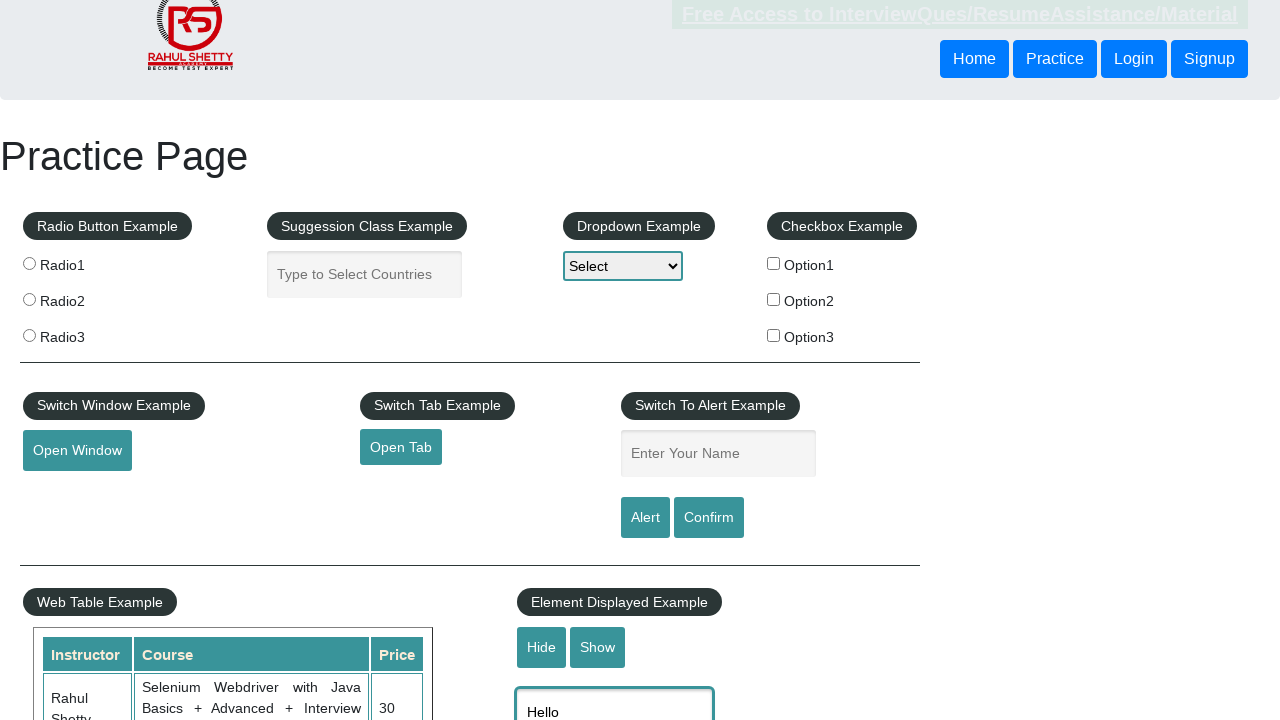